Navigates to Rahul Shetty Academy homepage and takes a screenshot of the page

Starting URL: https://rahulshettyacademy.com/

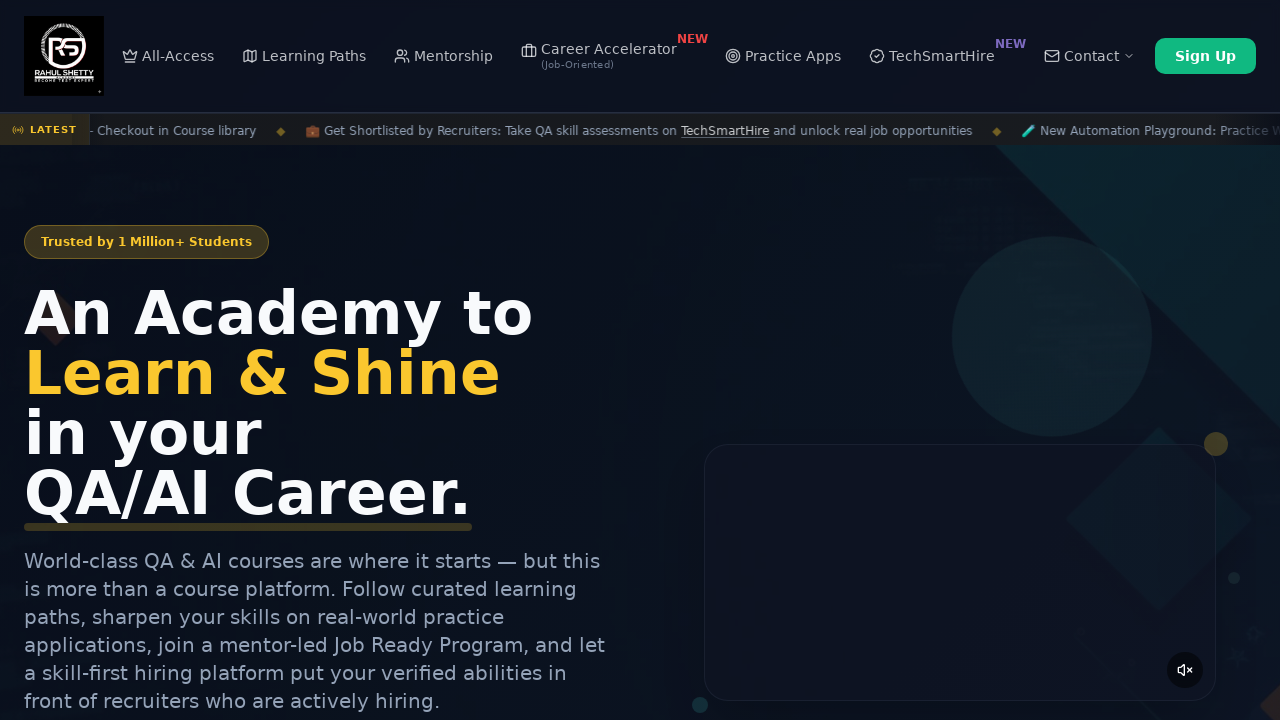

Navigated to Rahul Shetty Academy homepage
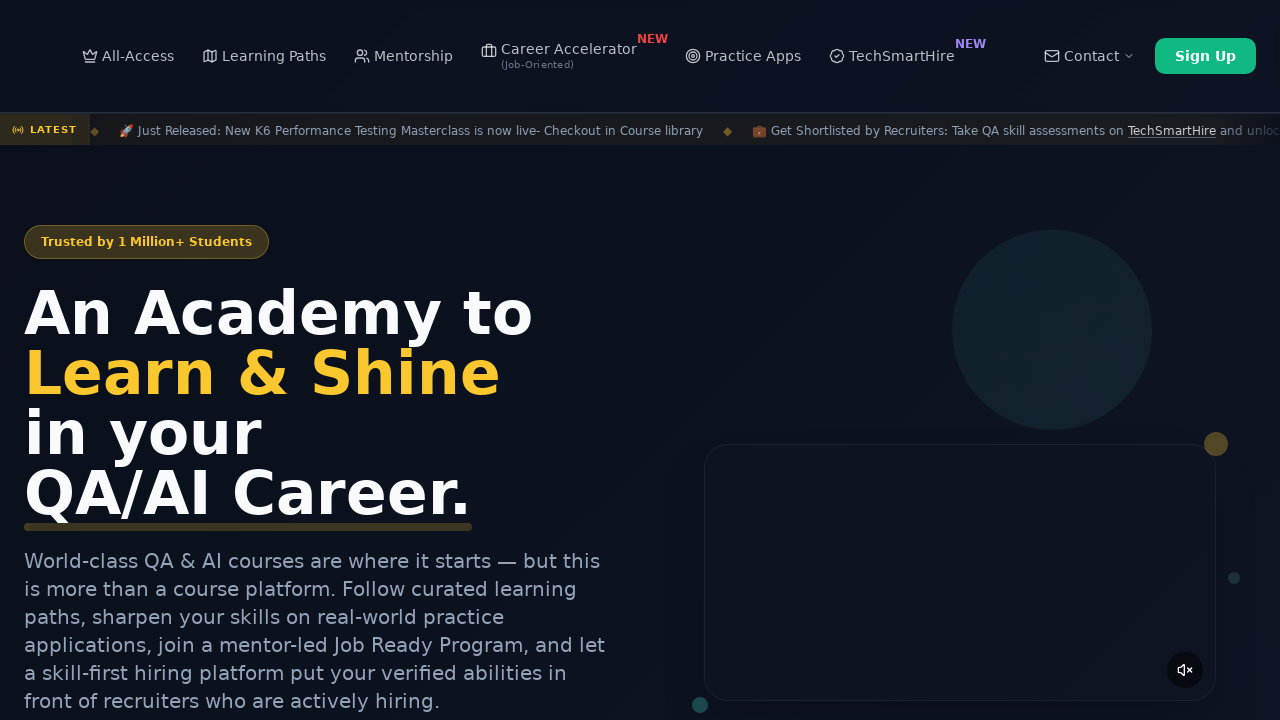

Waited for page to fully load (networkidle)
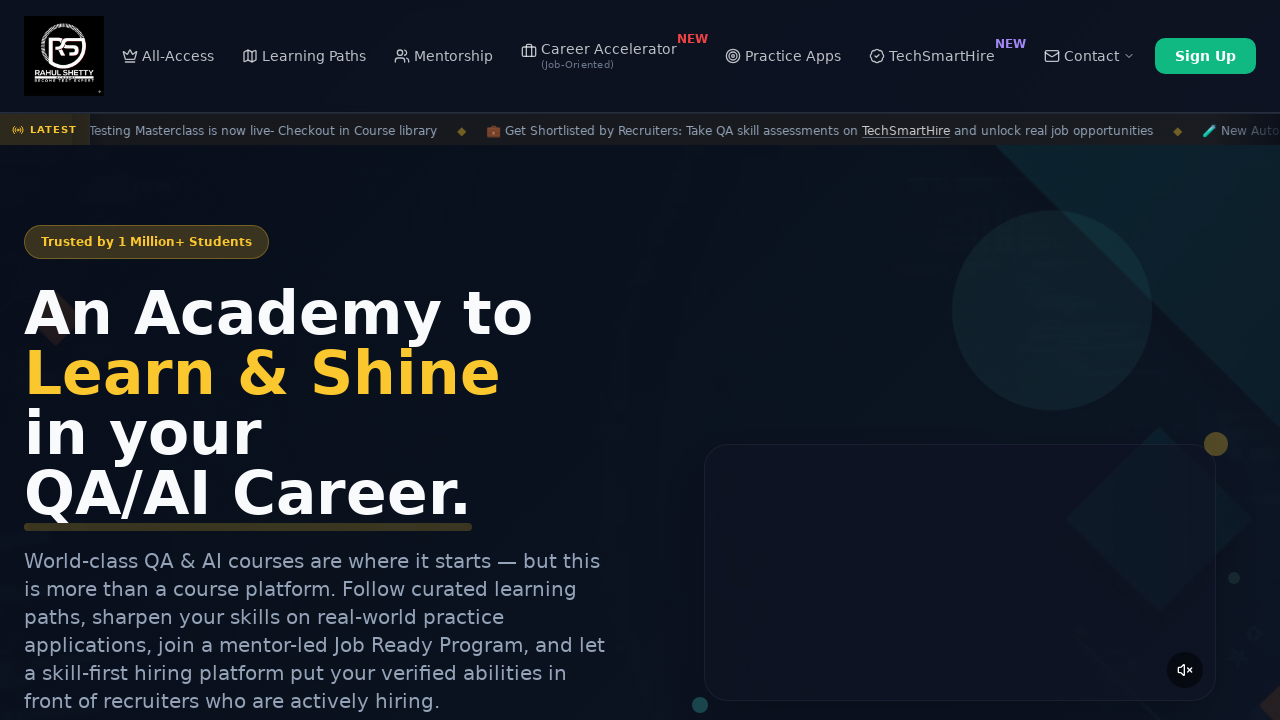

Took screenshot of Rahul Shetty Academy homepage
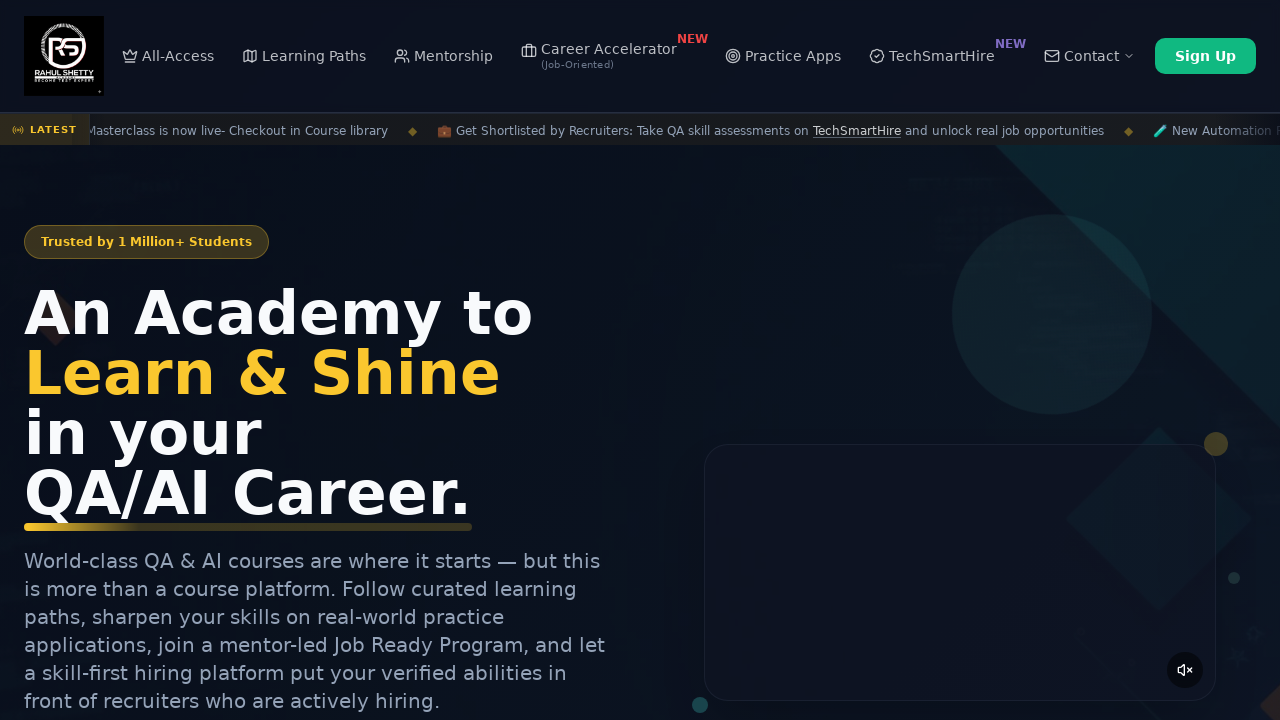

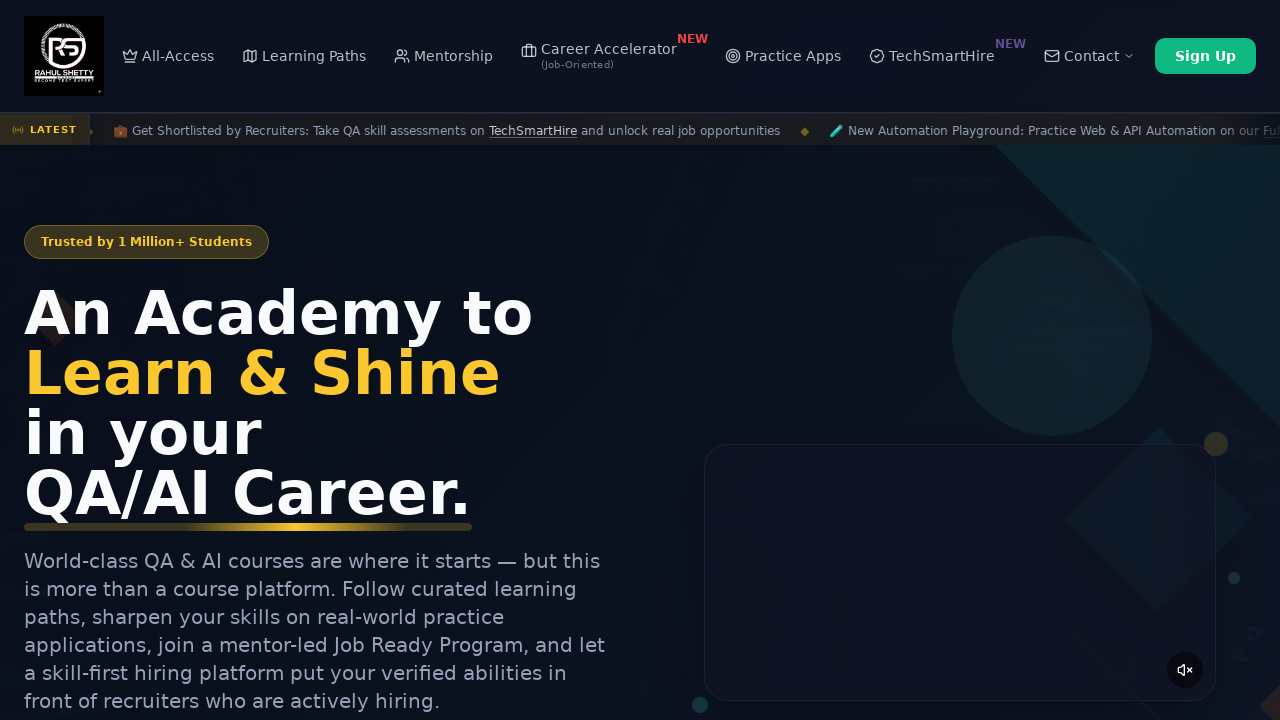